Tests the browser windows demo page by clicking the tab button to open a new browser tab

Starting URL: https://demoqa.com/browser-windows

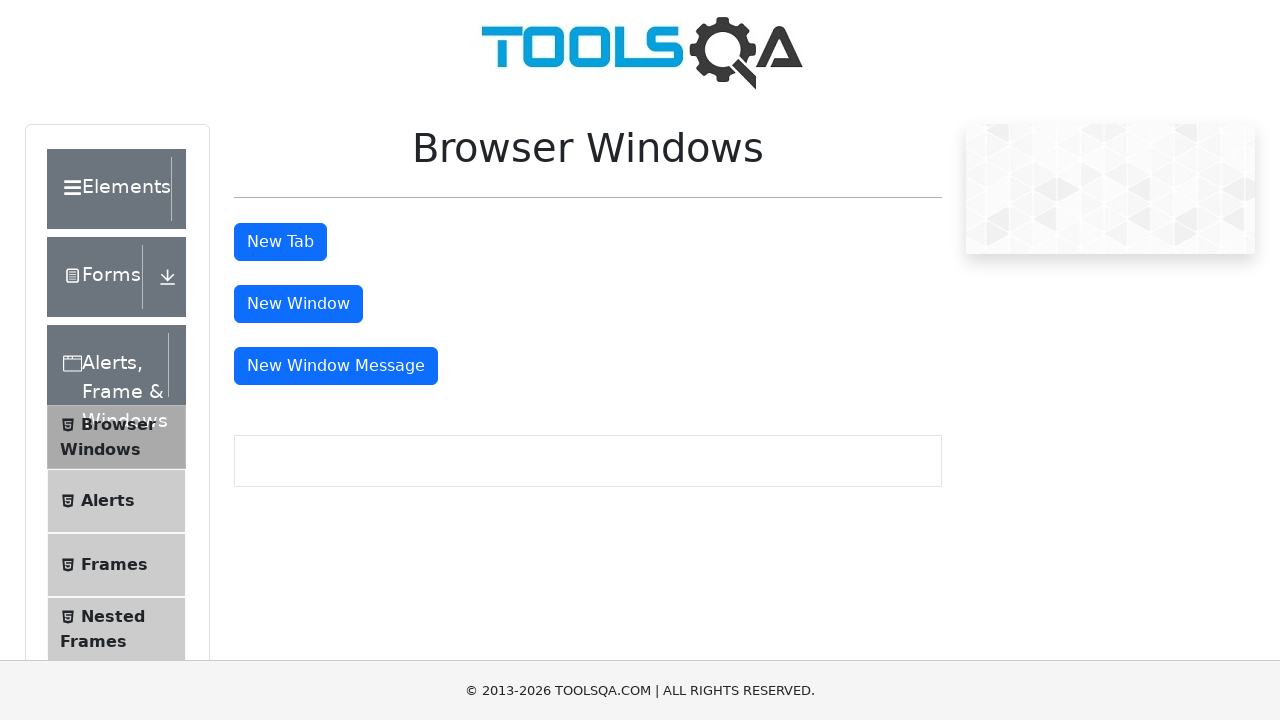

Clicked the tab button to open a new browser tab at (280, 242) on #tabButton
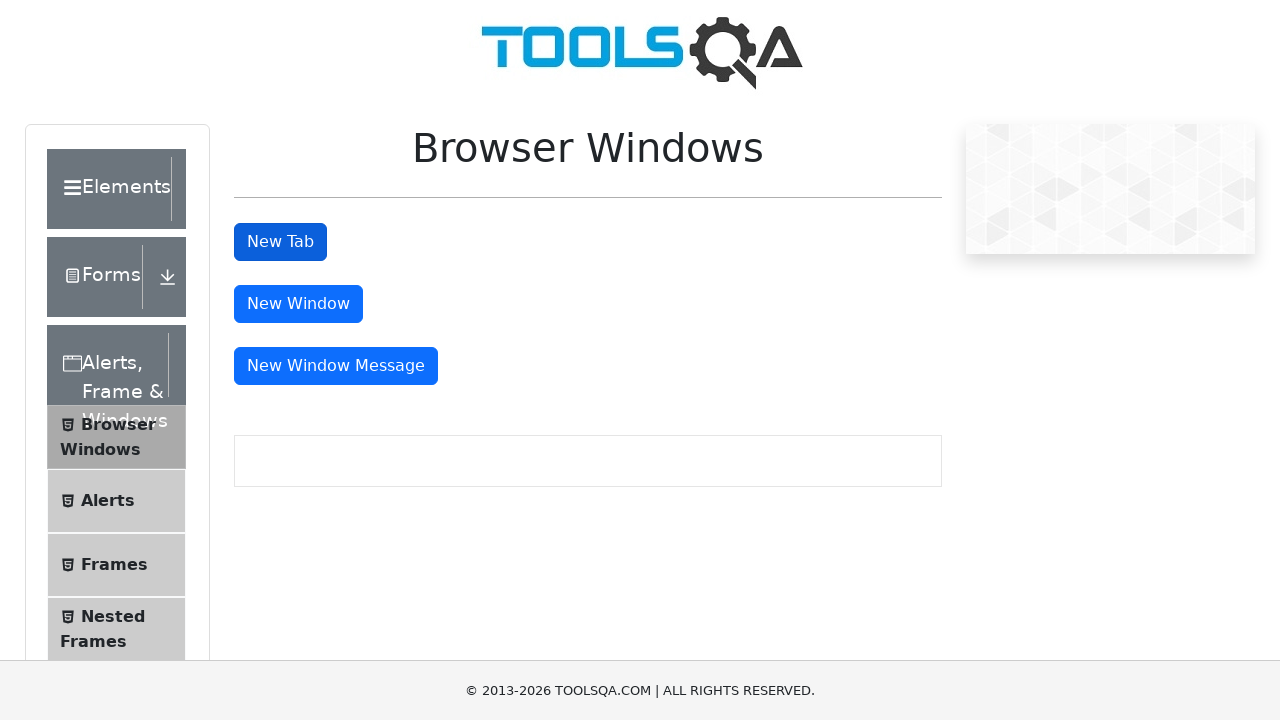

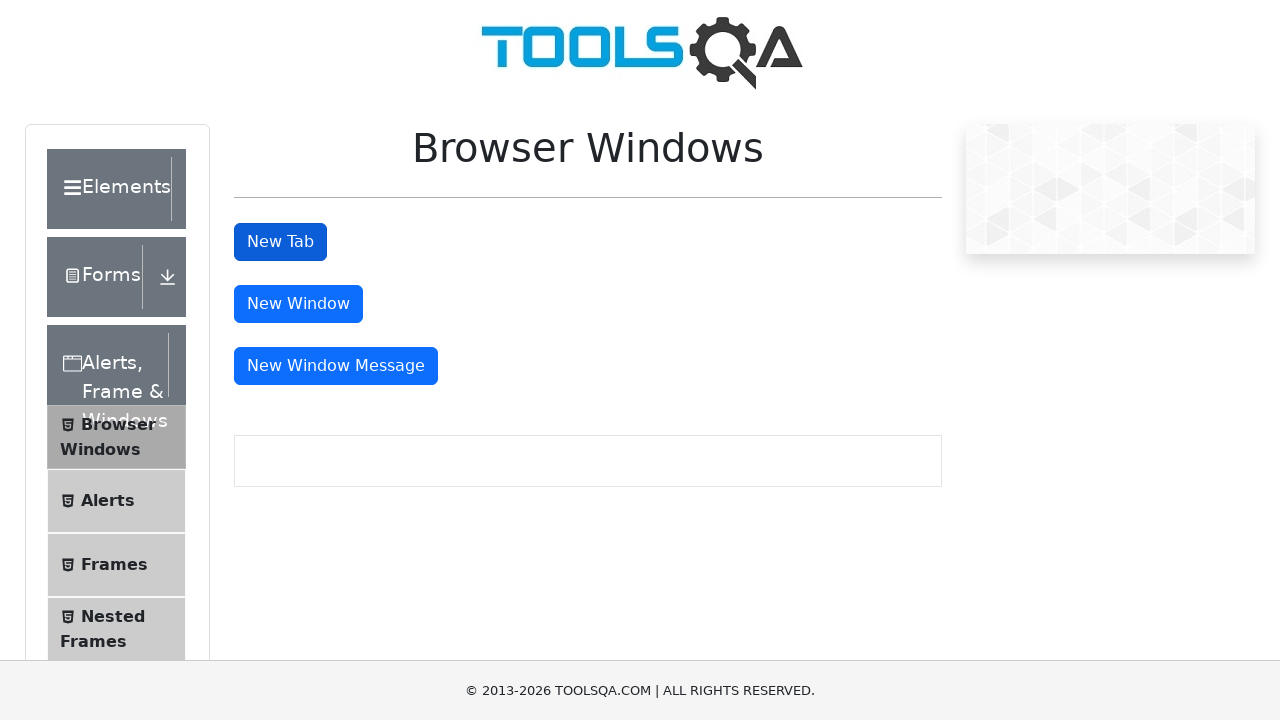